Tests handling multiple browser windows and tabs by opening the initial page, then opening a new tab to navigate to a second site, and finally opening a new window to navigate to a third site.

Starting URL: https://omayo.blogspot.com/

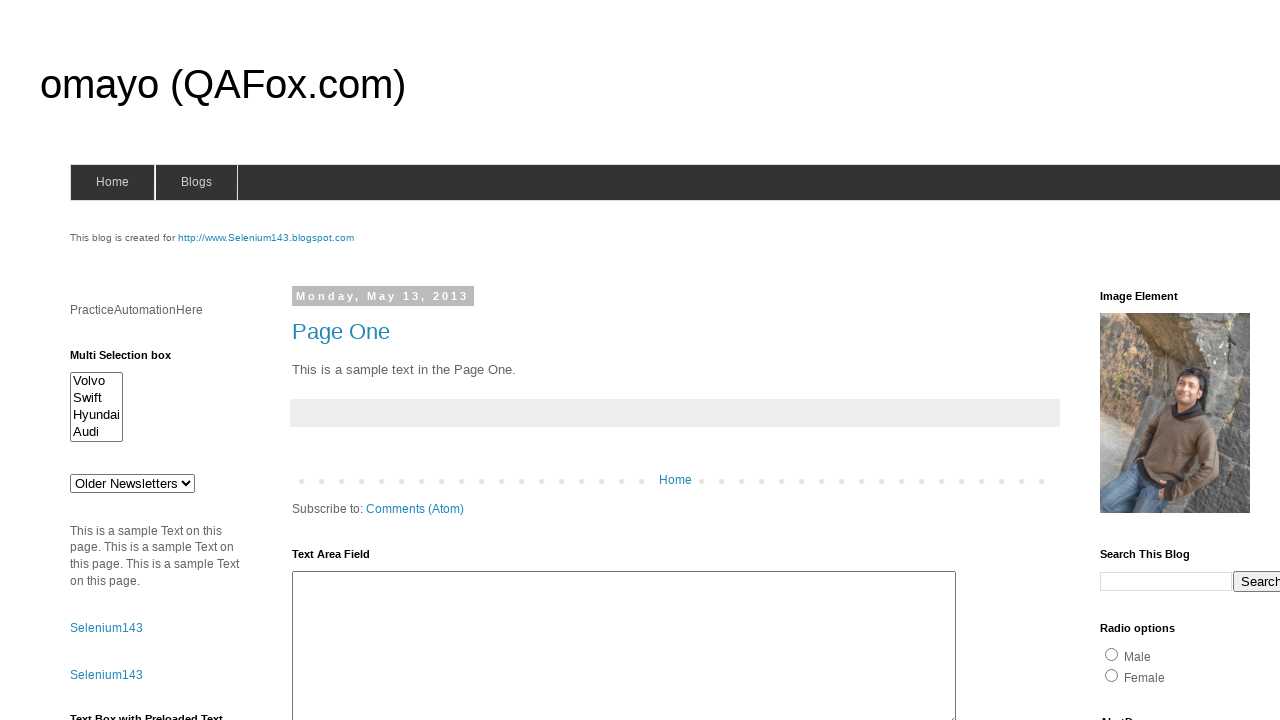

Stored reference to the first page (omayo.blogspot.com)
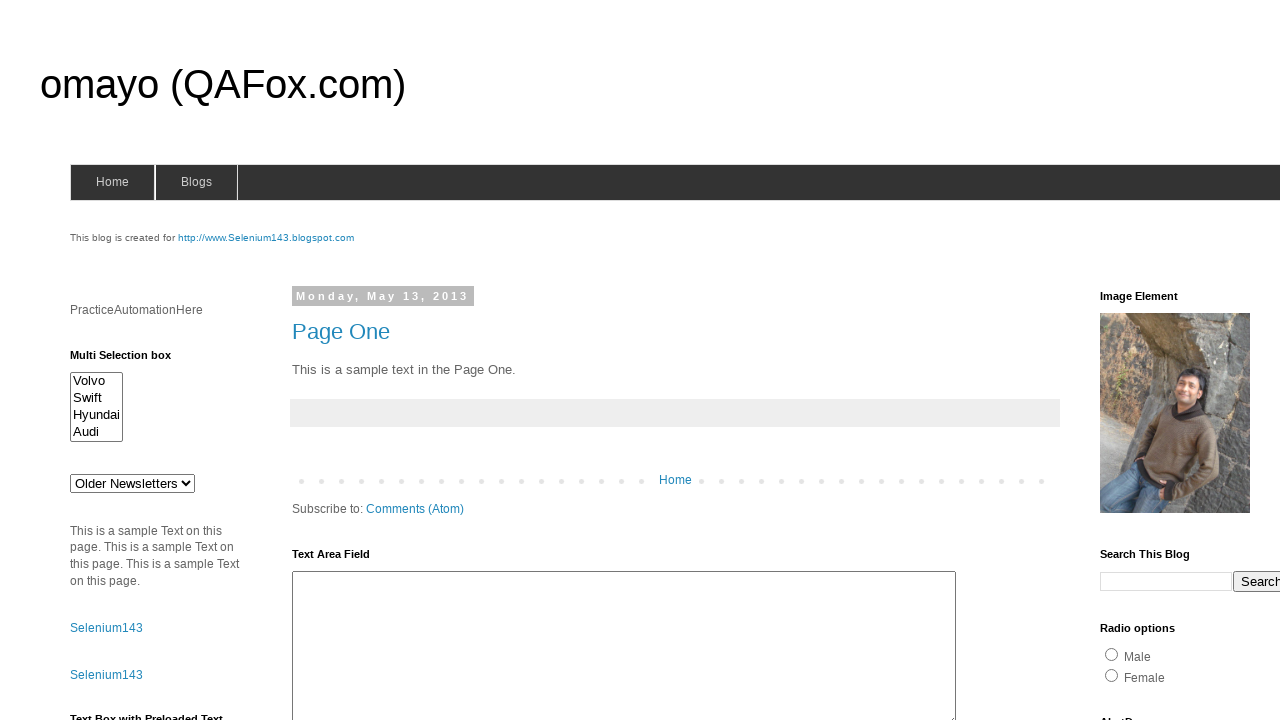

Opened a new tab
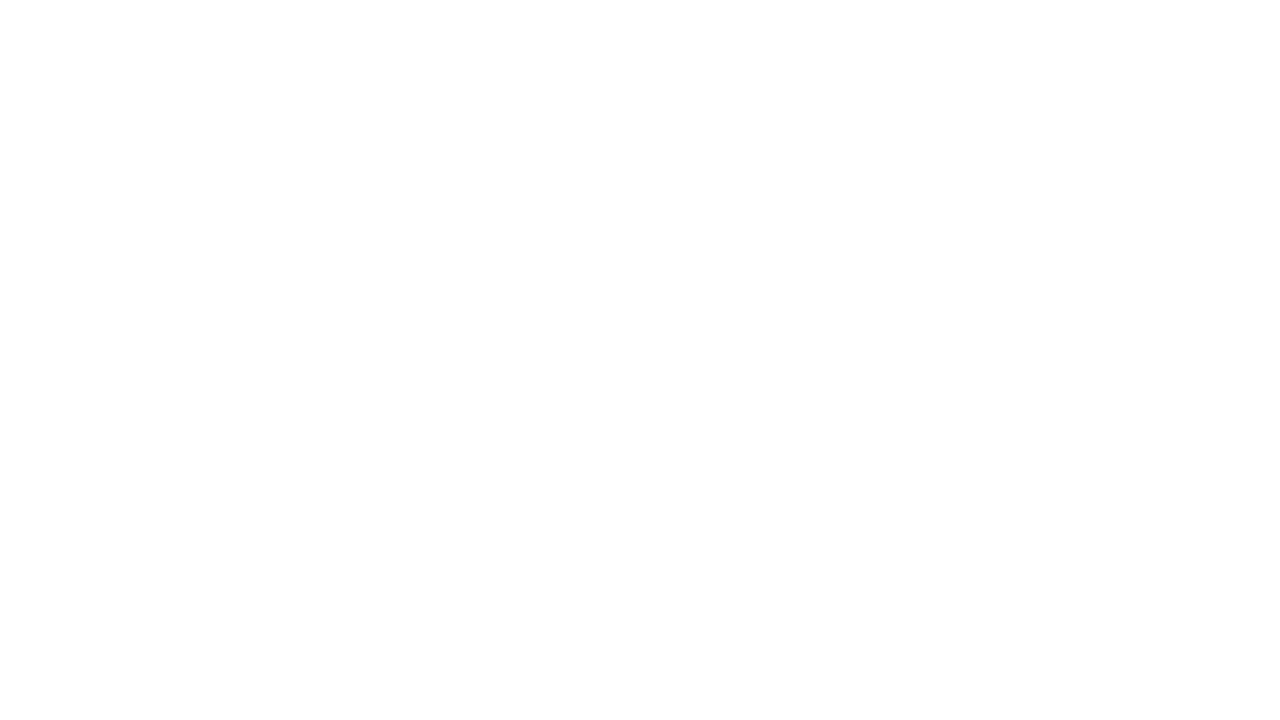

Navigated second tab to selenium143.blogspot.com
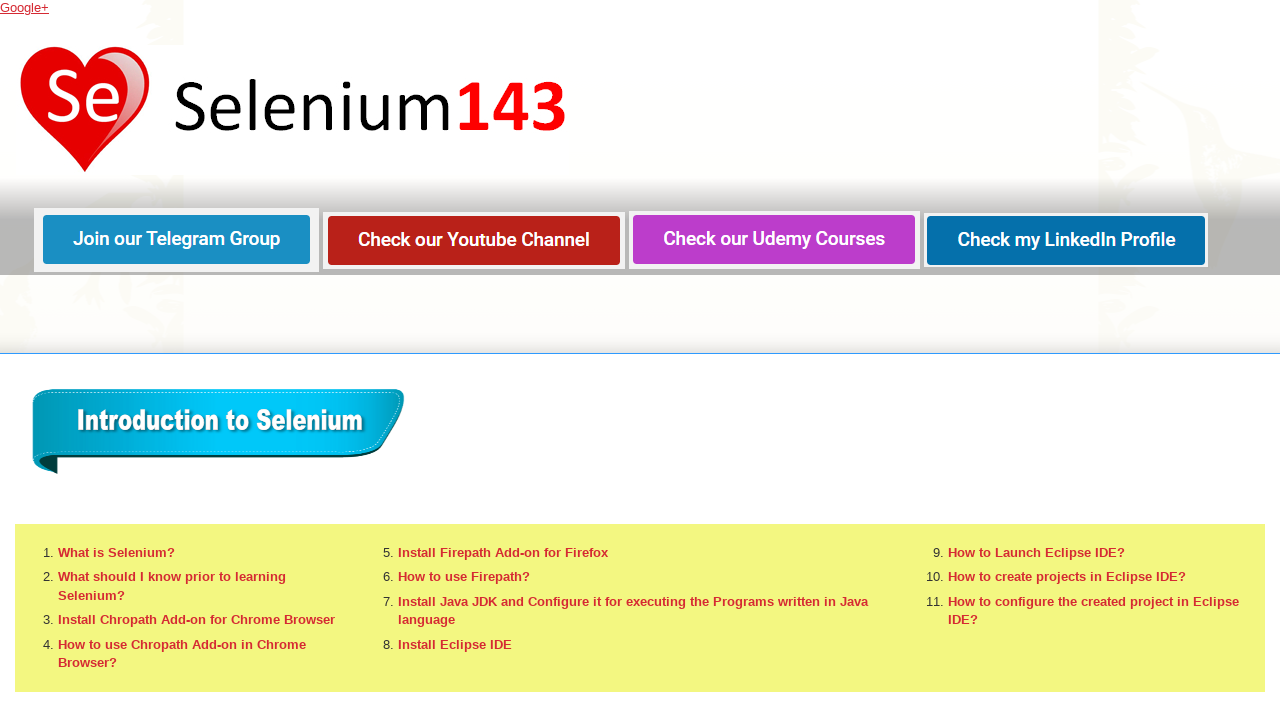

Opened a new window
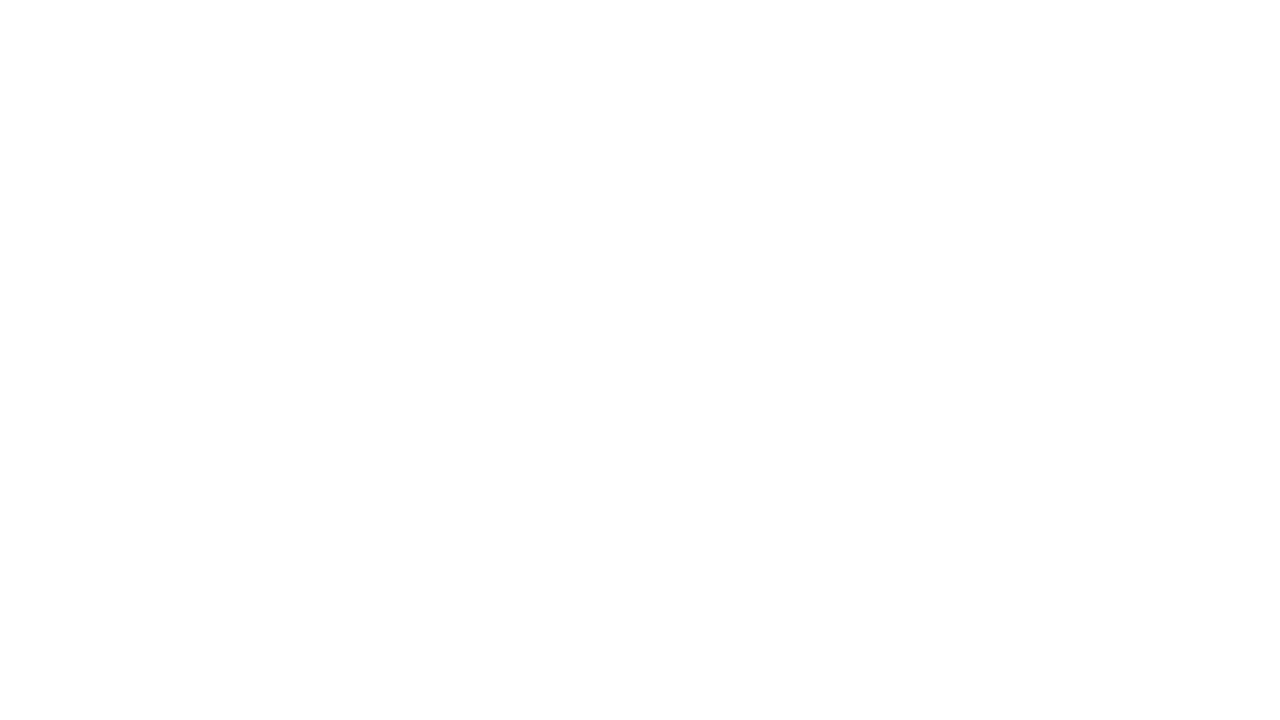

Navigated third window to blogger.com/about
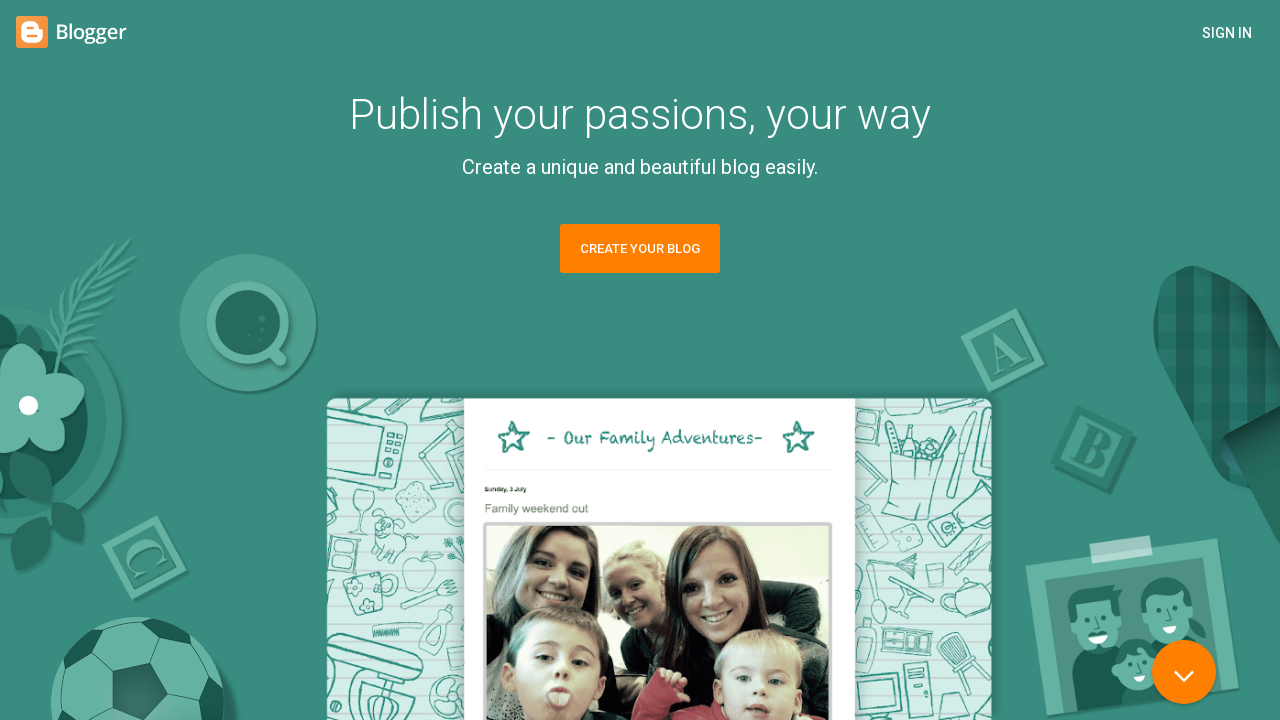

Third page loaded (domcontentloaded event fired)
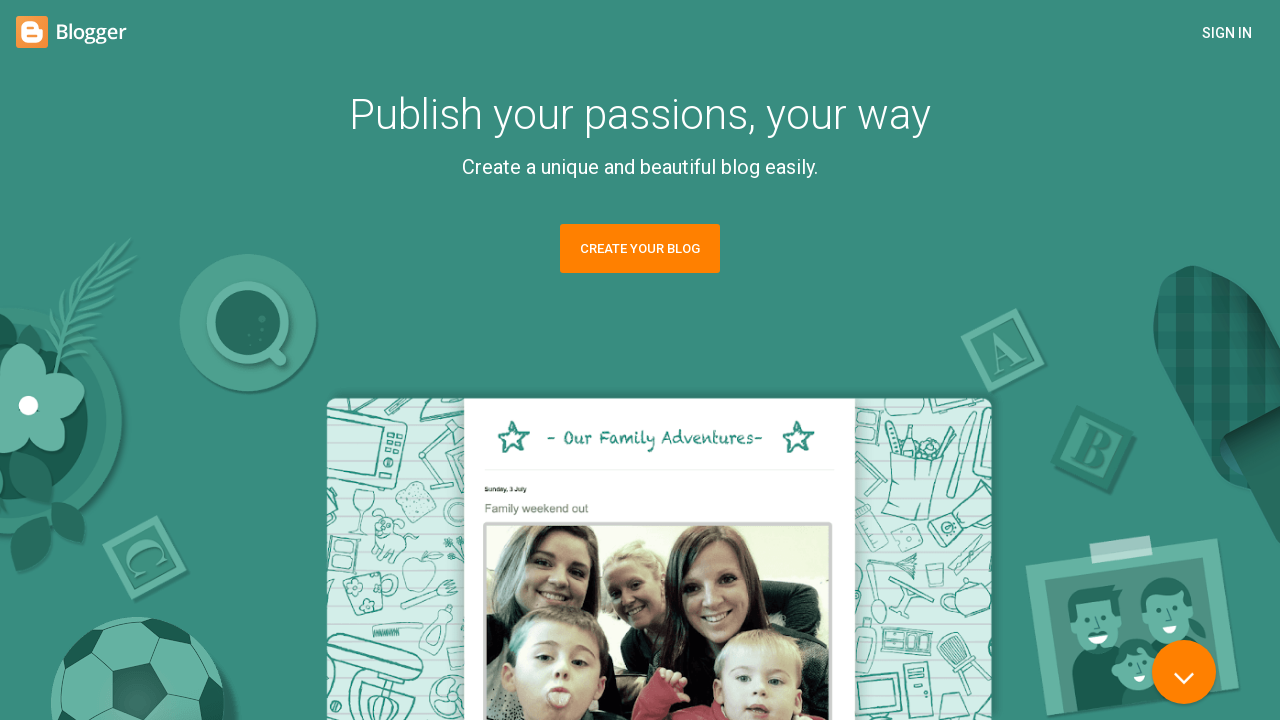

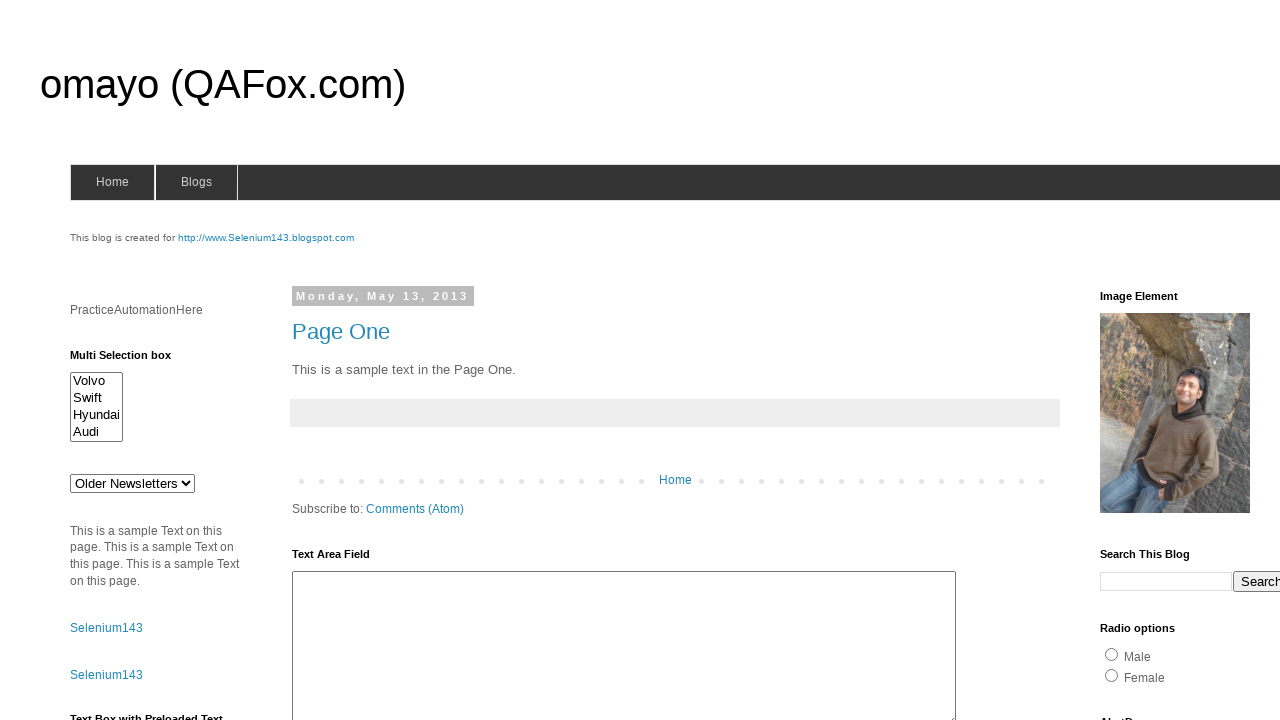